Tests that the OTUS homepage loads successfully and displays main courses section, verifying the page is accessible and renders properly.

Starting URL: https://otus.ru/

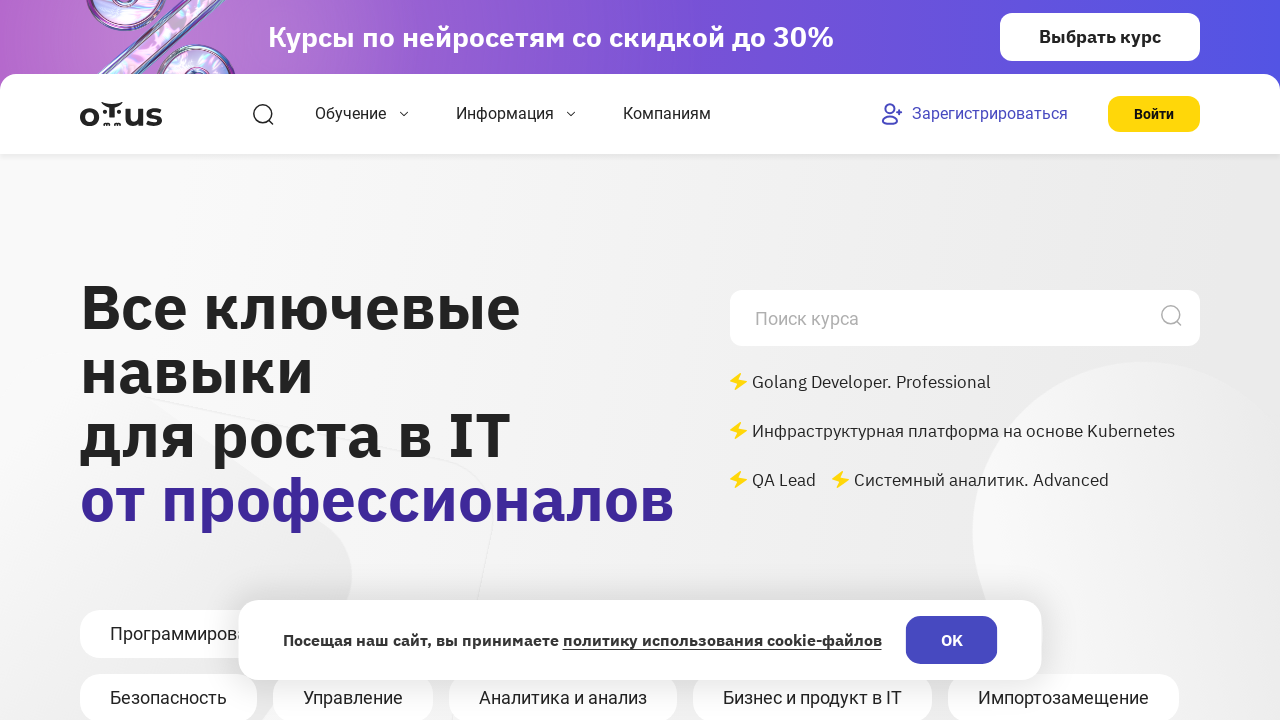

Page DOM content loaded
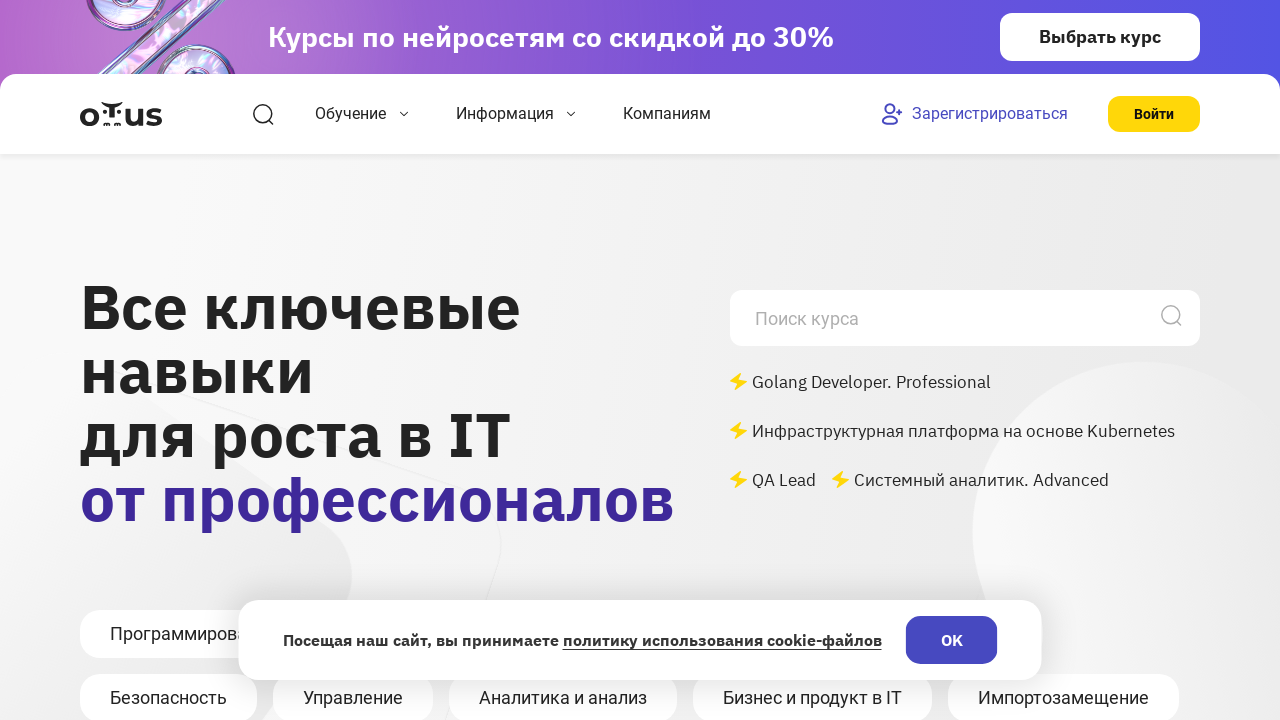

Main courses section is visible on OTUS homepage
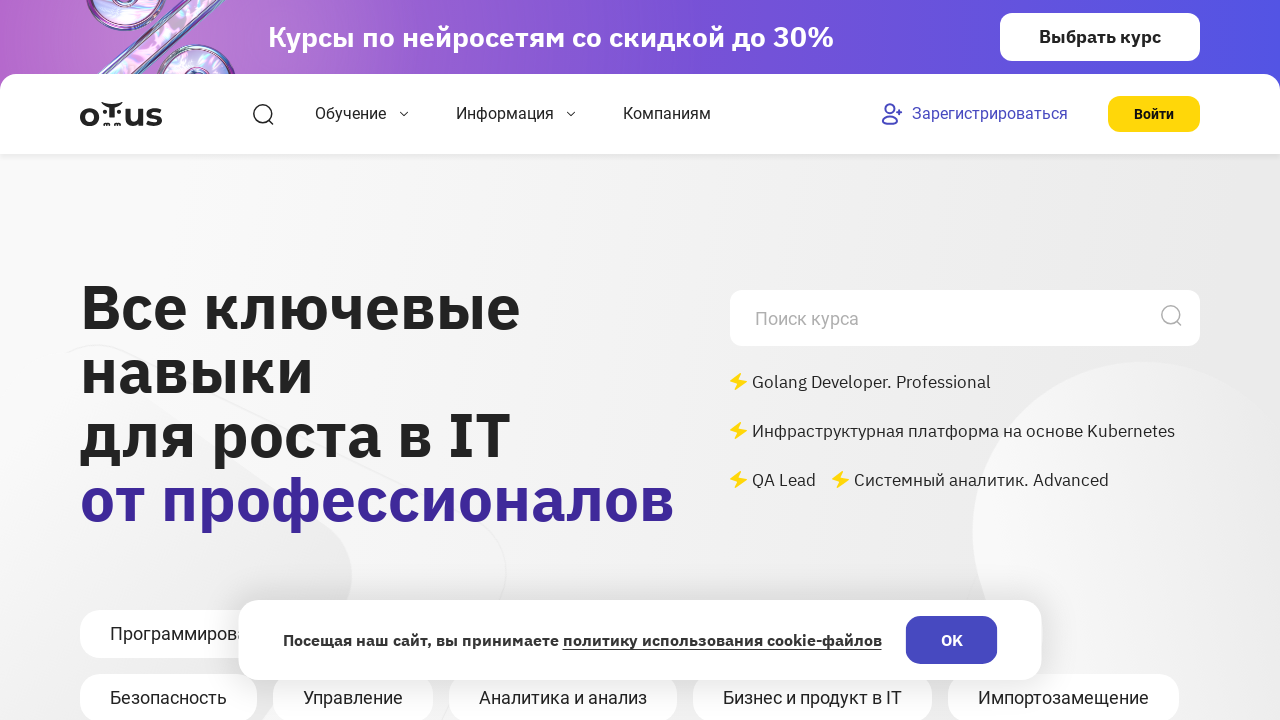

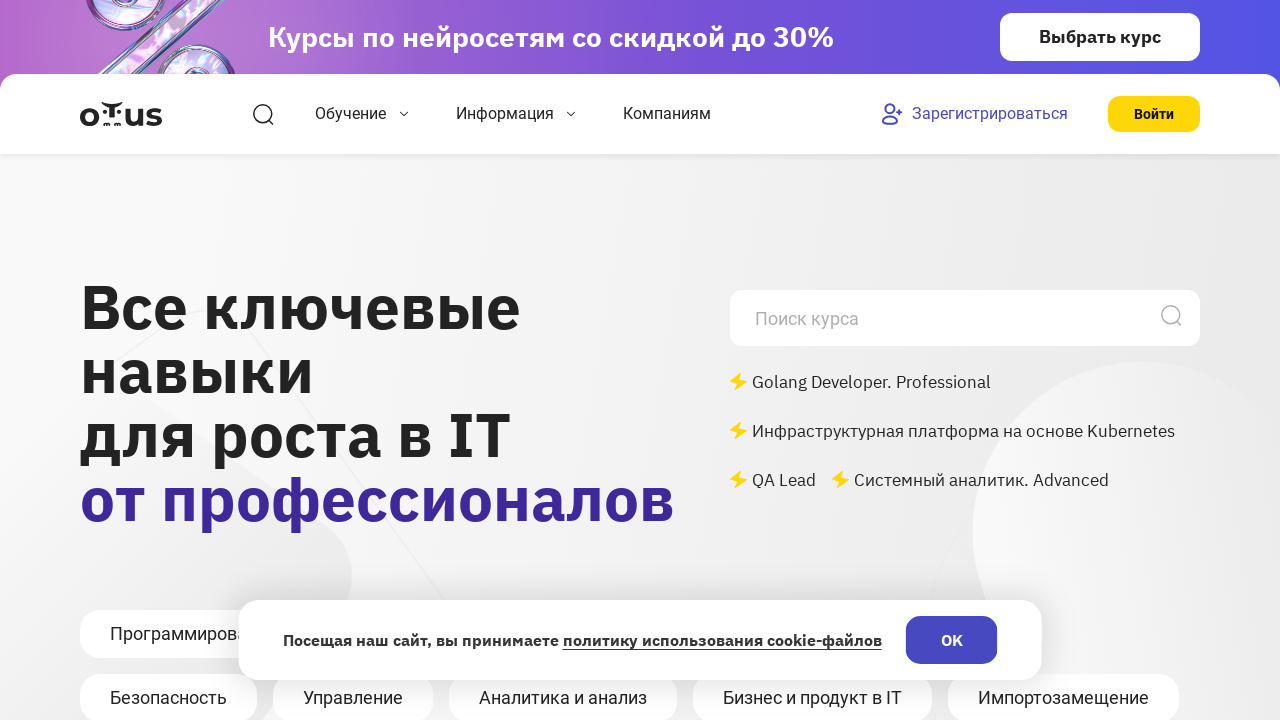